Navigates to a form page and fills in last name field

Starting URL: http://www.formtest.com

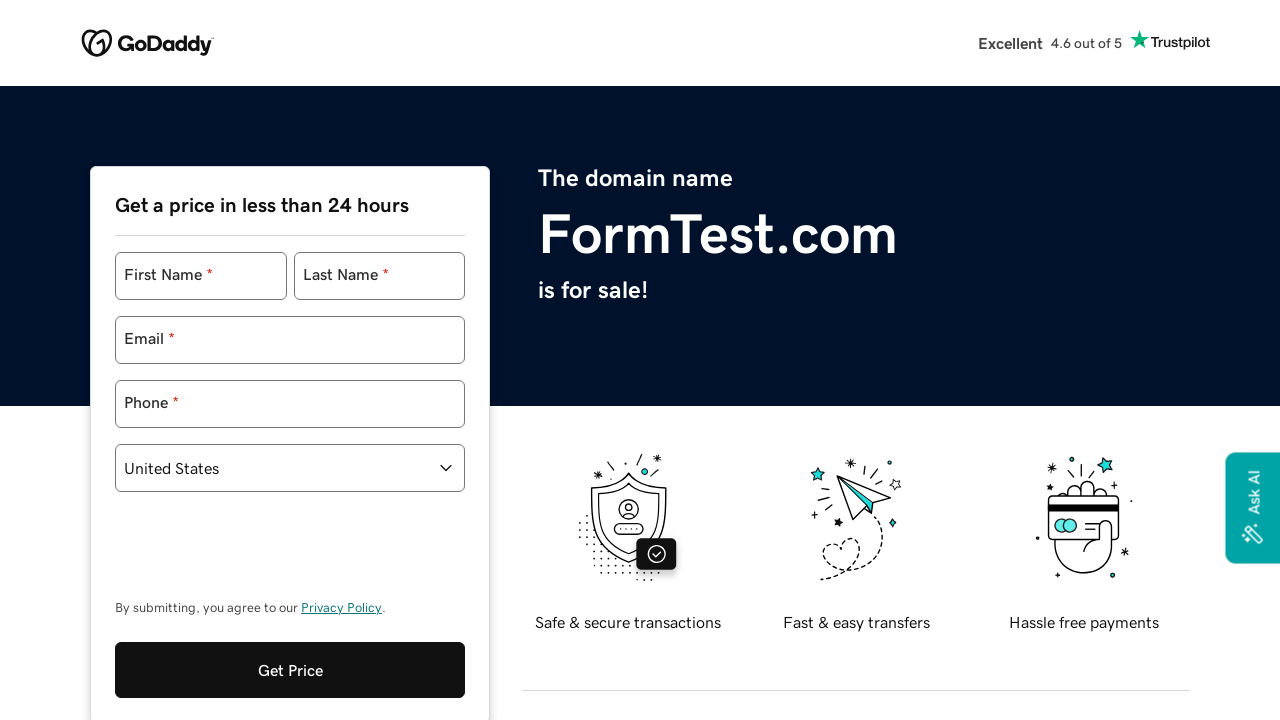

Filled last name field with 'Smith' on xpath=(//input)[4]
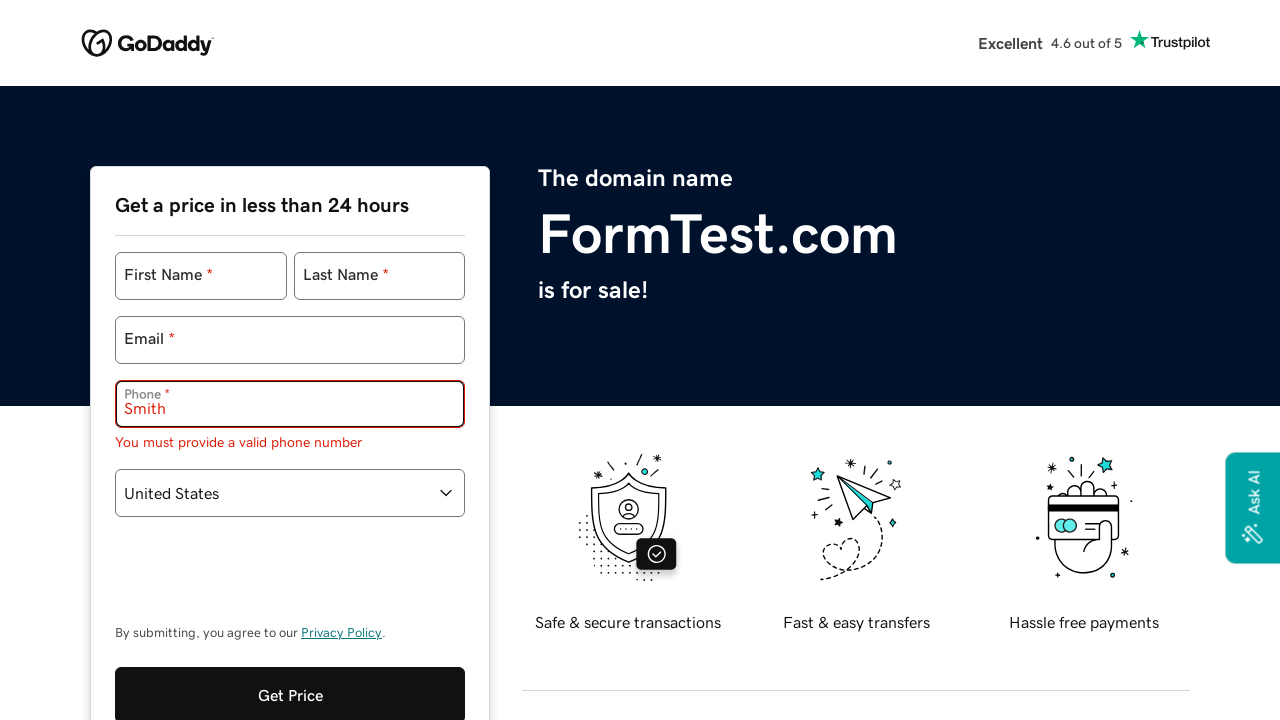

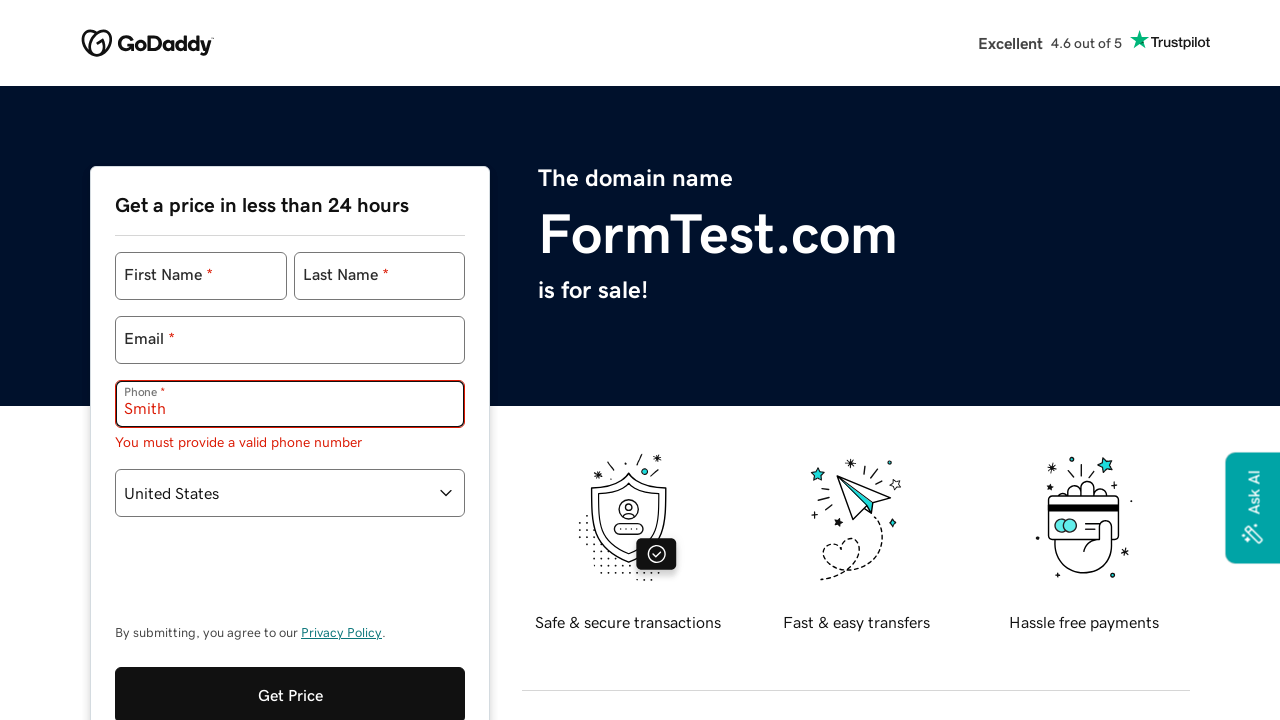